Navigates to a GitHub repository page and verifies the page title contains expected text

Starting URL: https://github.com/mikulskibartosz/sages_data_sources/tree/rozwiazania/input_data/markdown

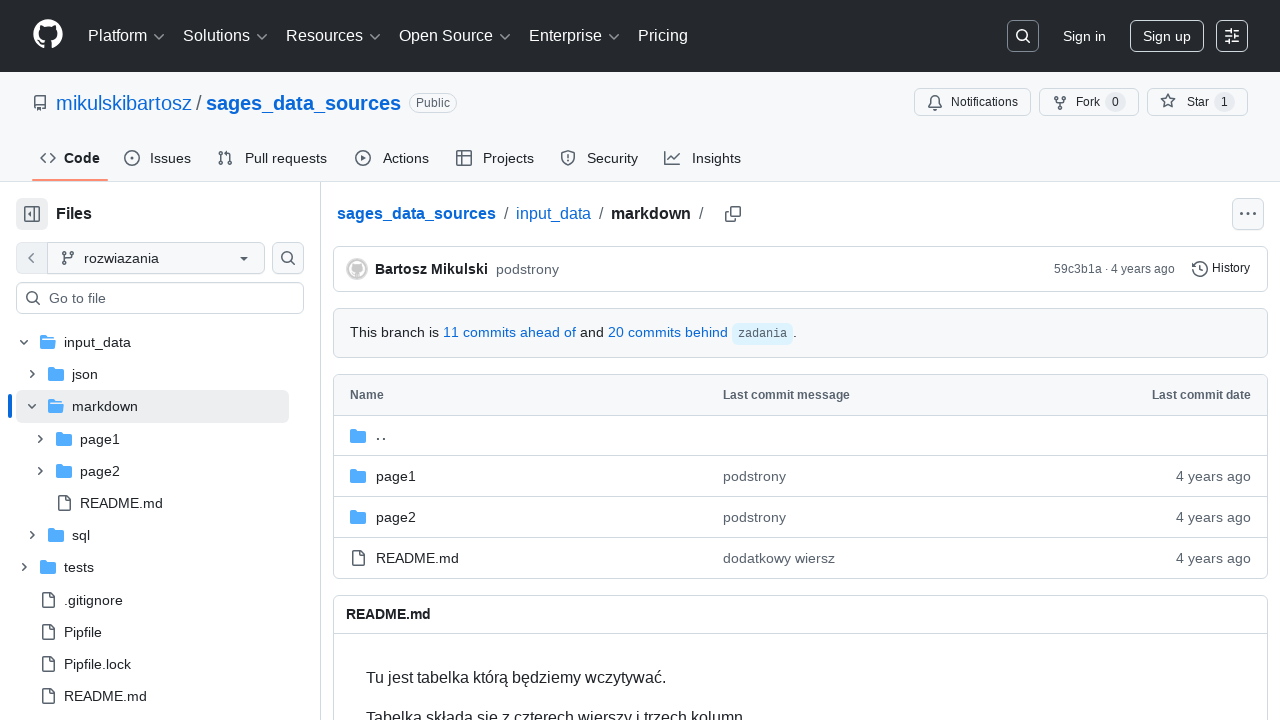

Navigated to GitHub repository page
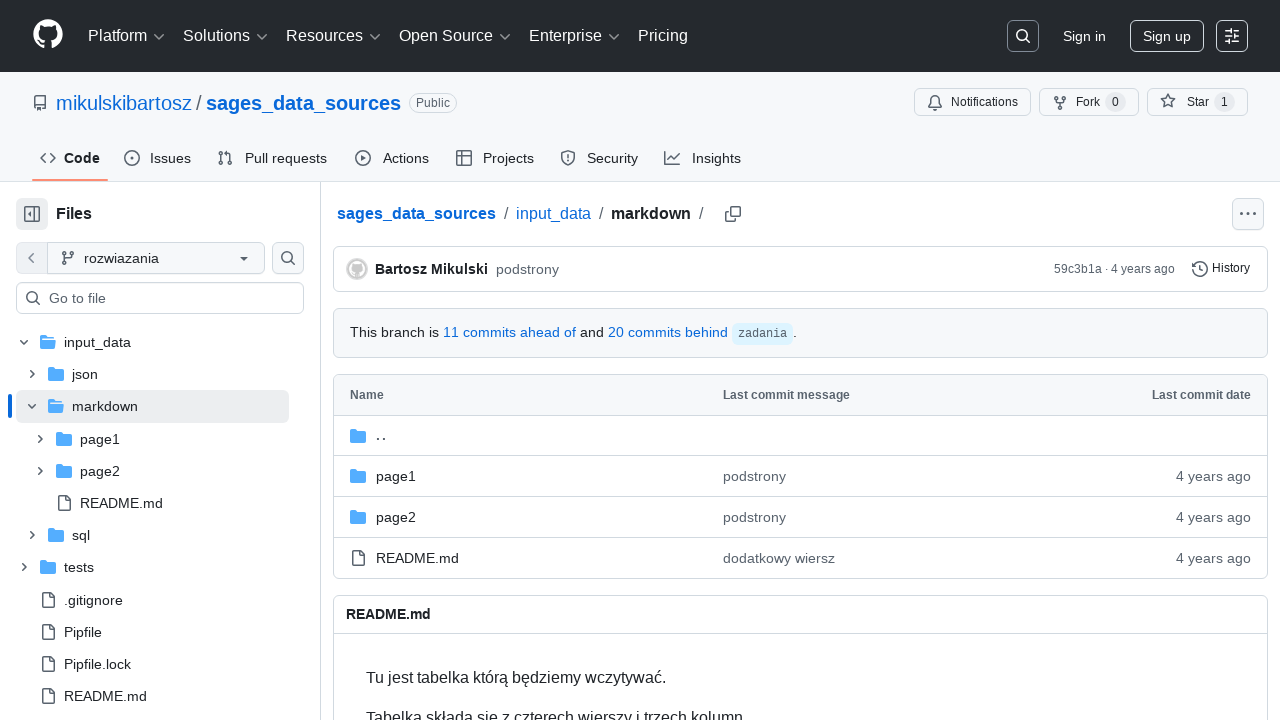

Retrieved page title
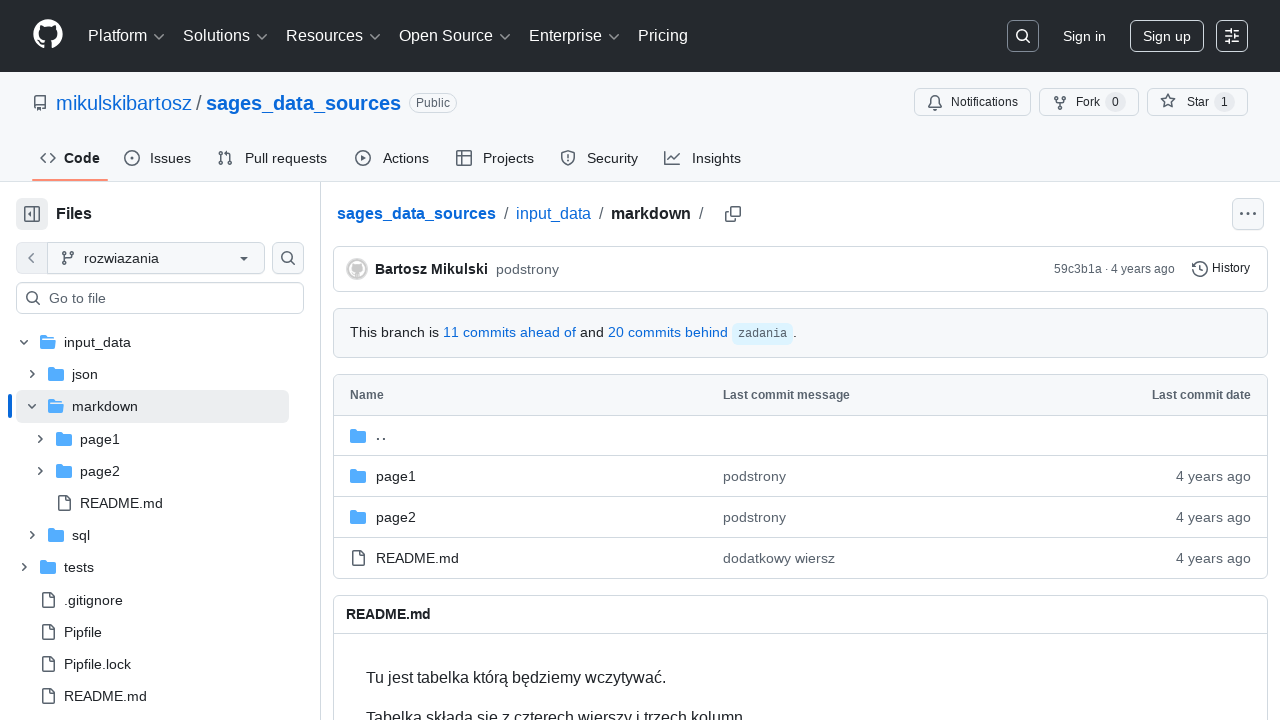

Verified page title contains expected repository name 'mikulskibartosz/sages_data_sources'
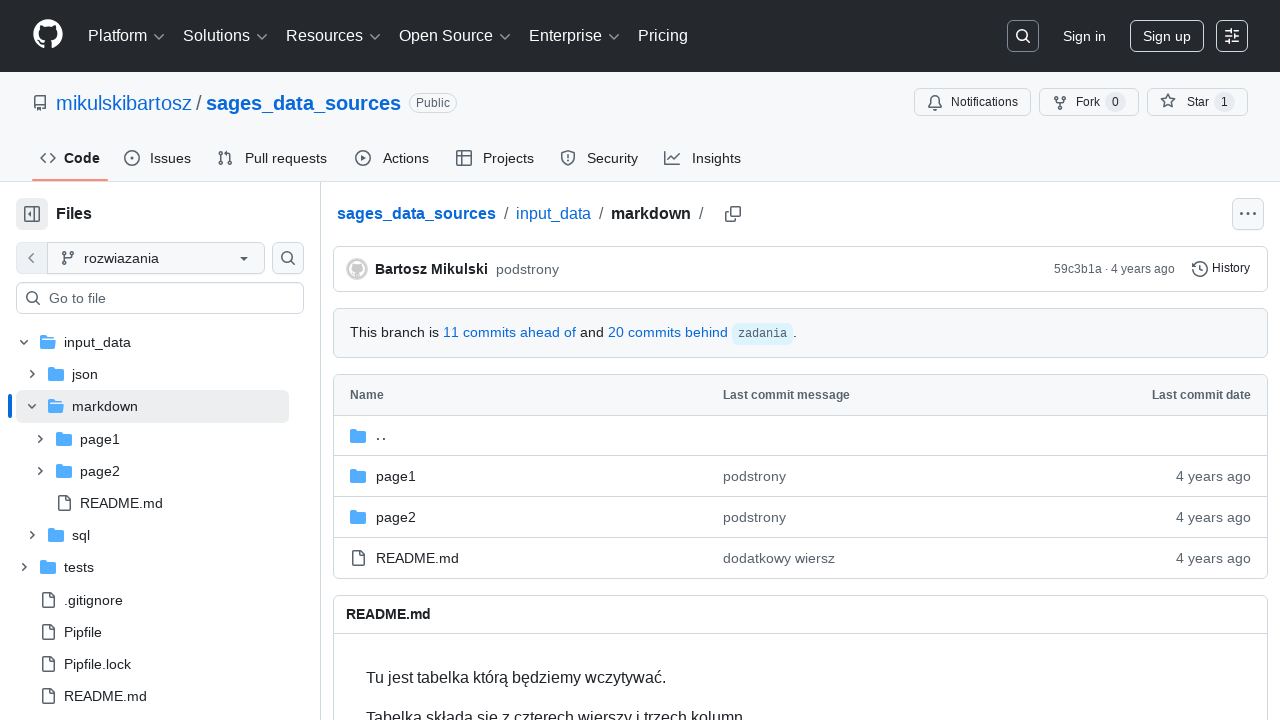

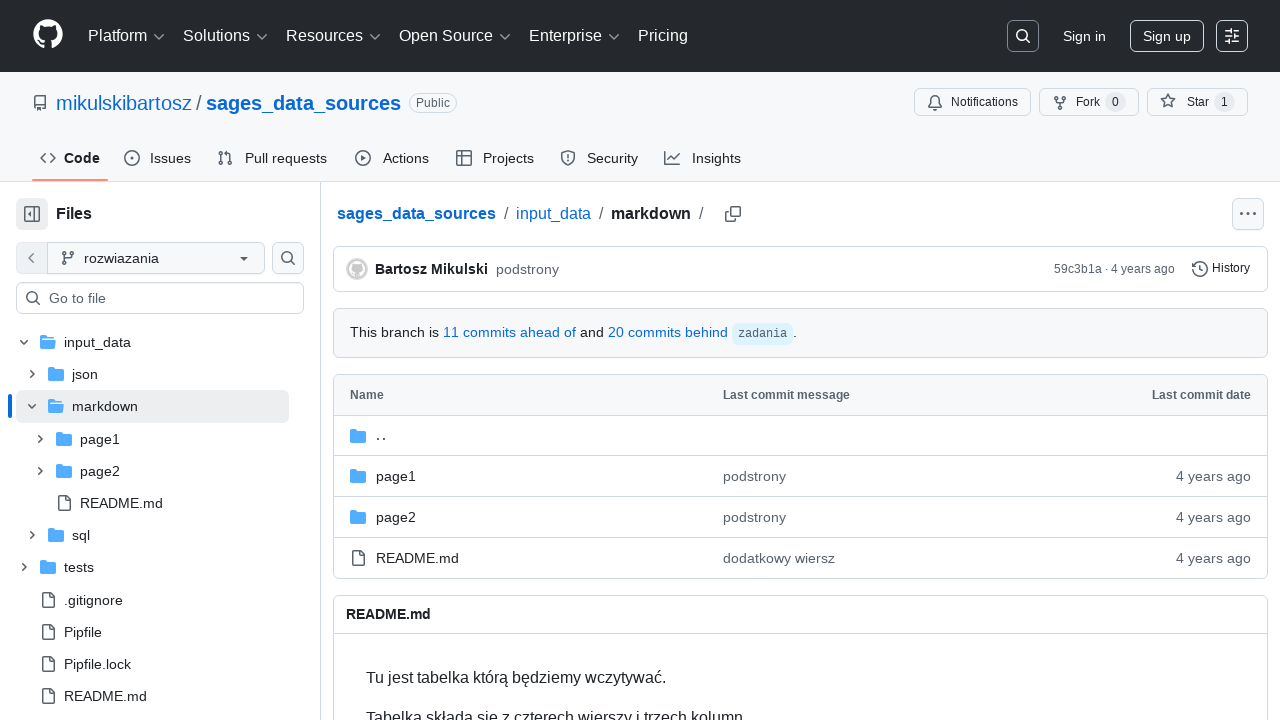